Tests a sorting algorithm interface by generating a random list of 50 numbers with upper limit 500, then applies Merge Sort and verifies the result is correctly sorted

Starting URL: https://joshnisth.github.io/Grafos-practica-ATDD/docs/sort.html

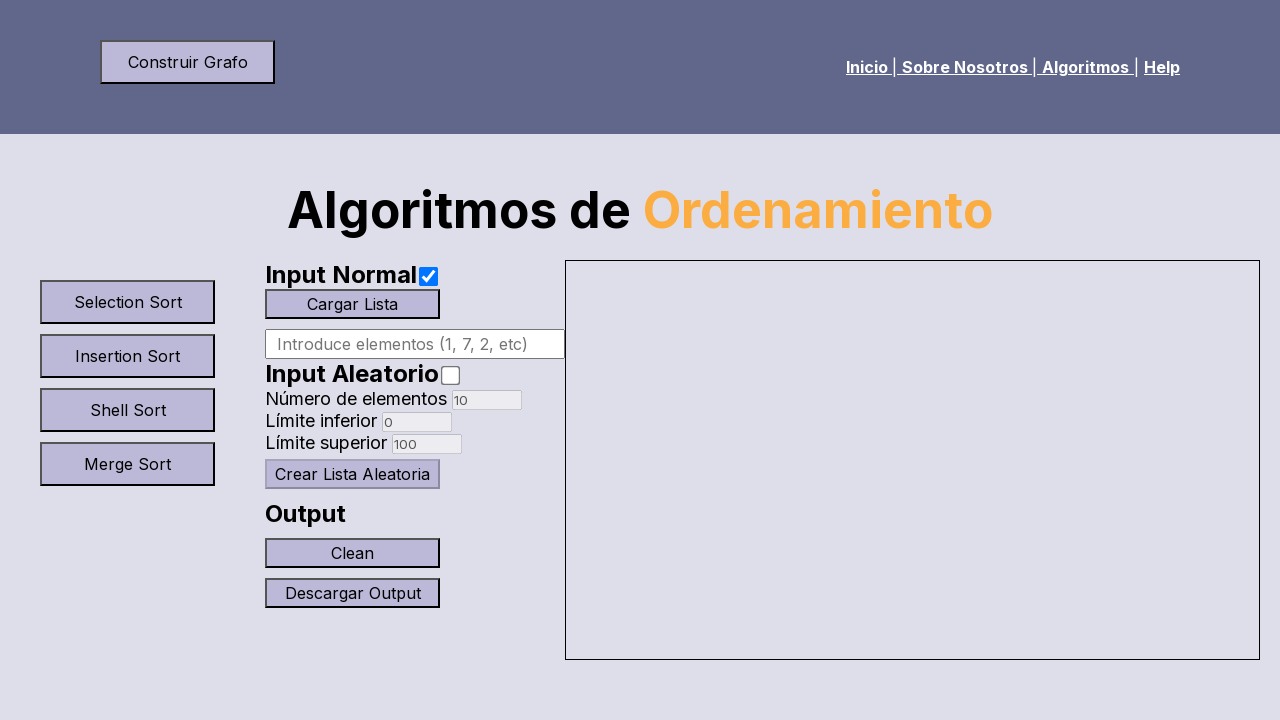

Clicked 'Input Aleatorio' checkbox to enable random input at (450, 376) on #inputAleatorio
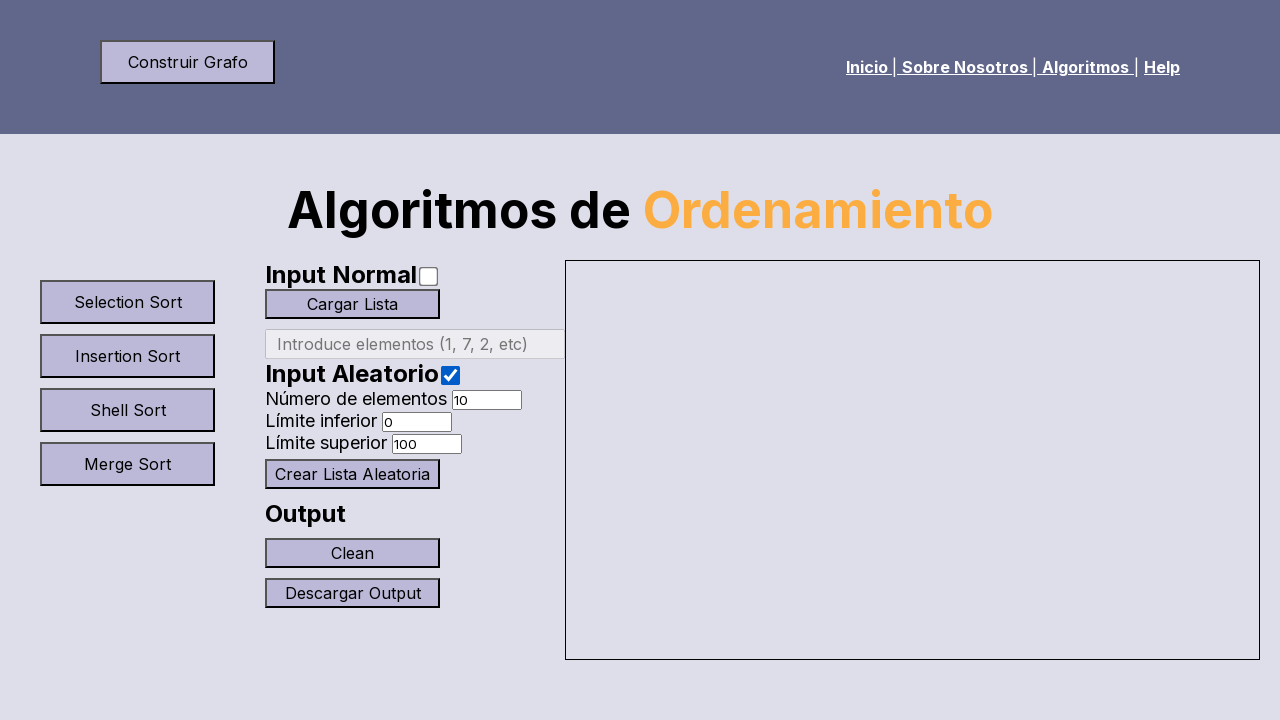

Cleared number of elements field on #numElements
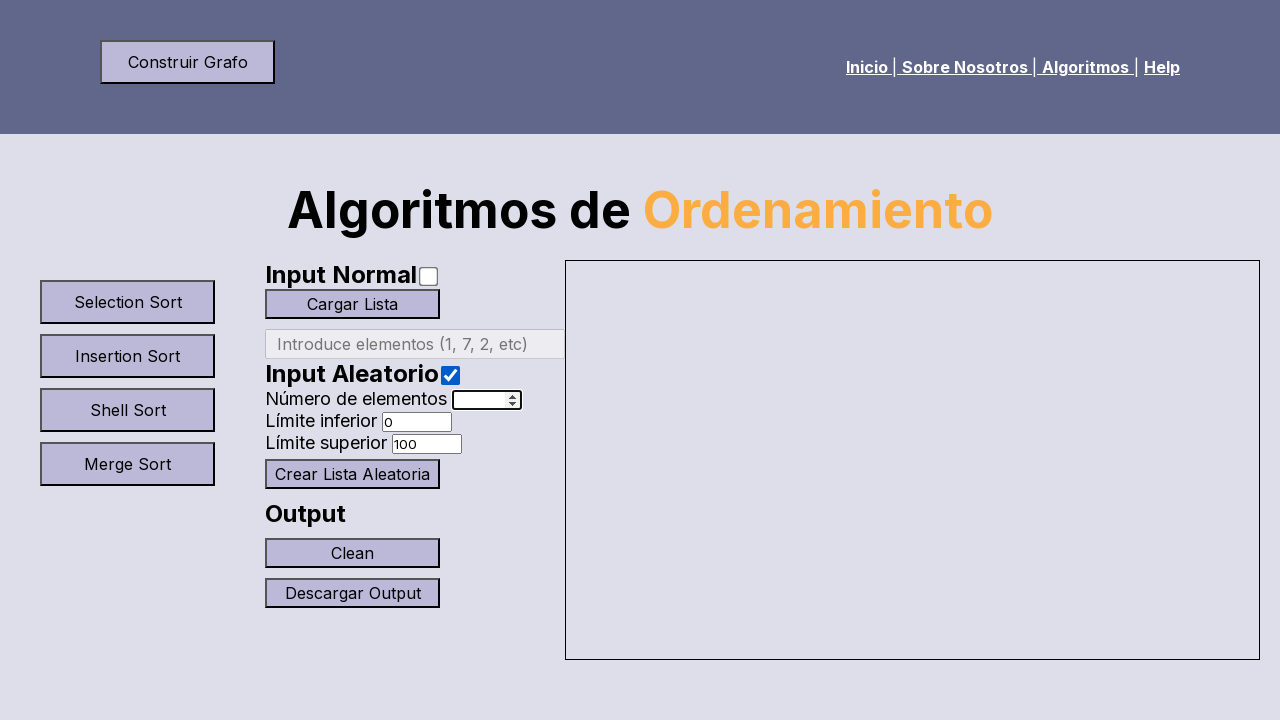

Set number of elements to 50 on #numElements
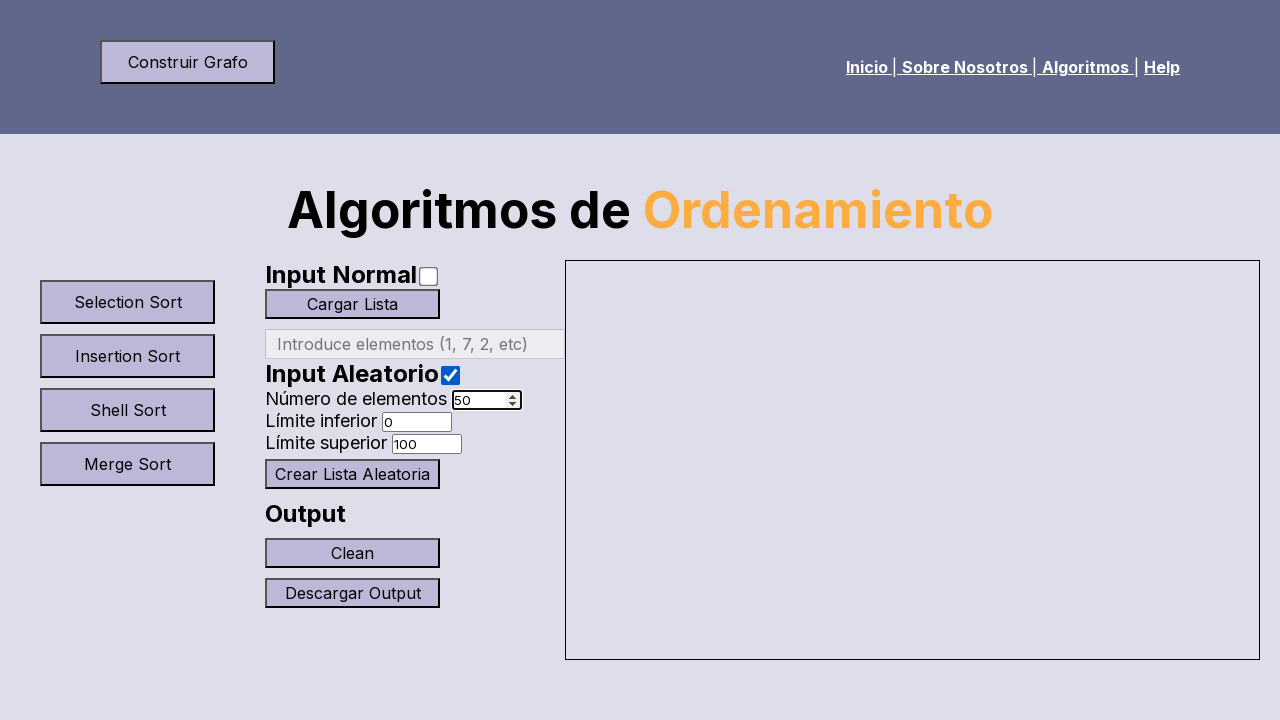

Cleared upper limit field on #upperLimit
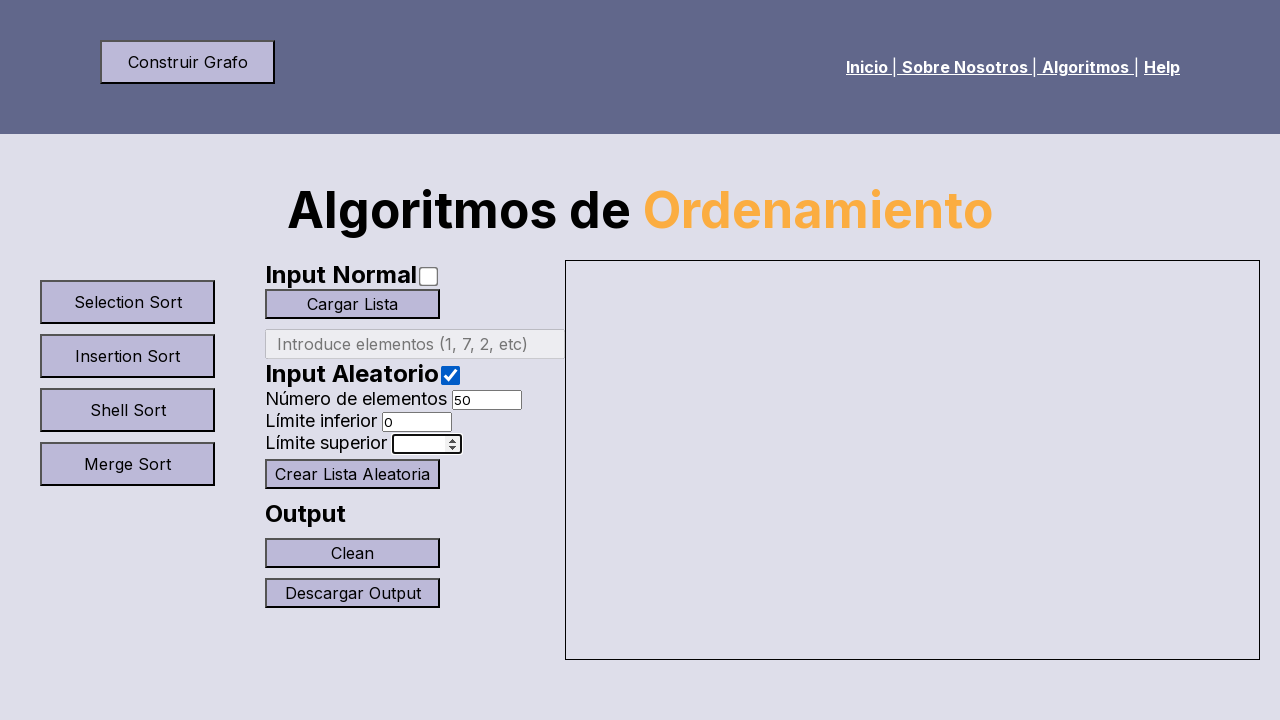

Set upper limit to 500 on #upperLimit
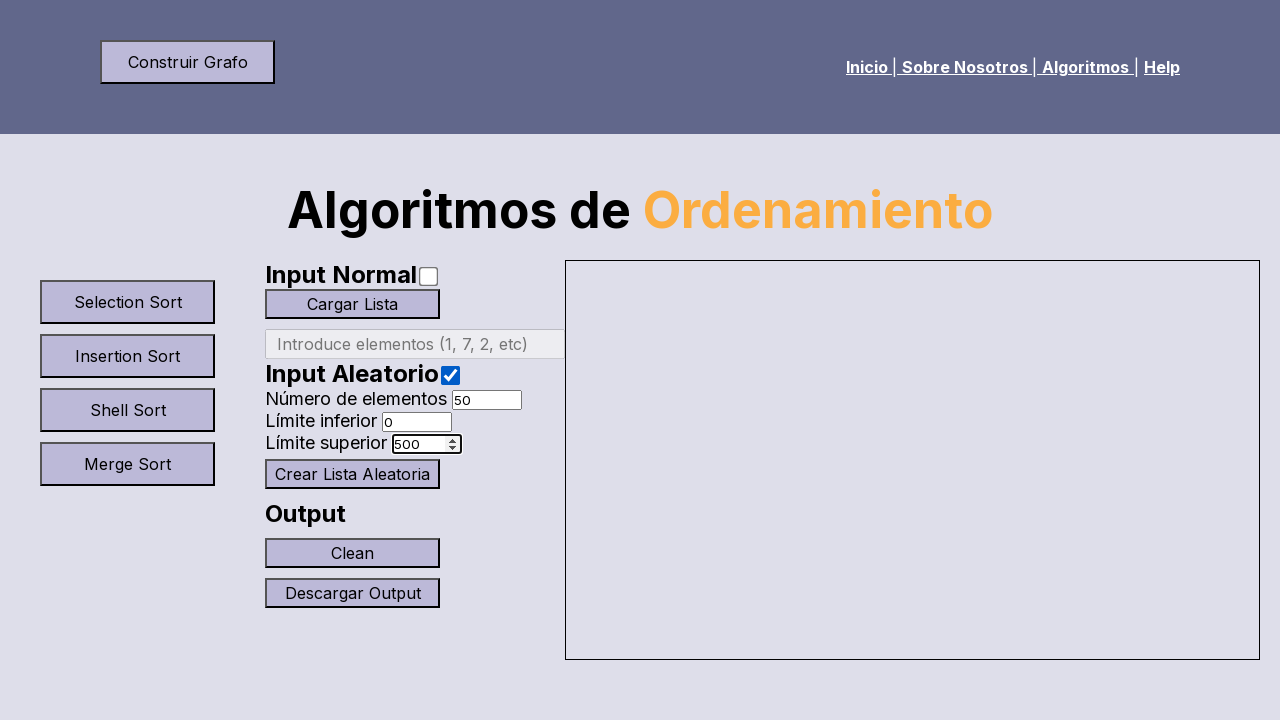

Clicked button to generate random list of 50 numbers with upper limit 500 at (352, 474) on #crearListaAleatoriaBtn
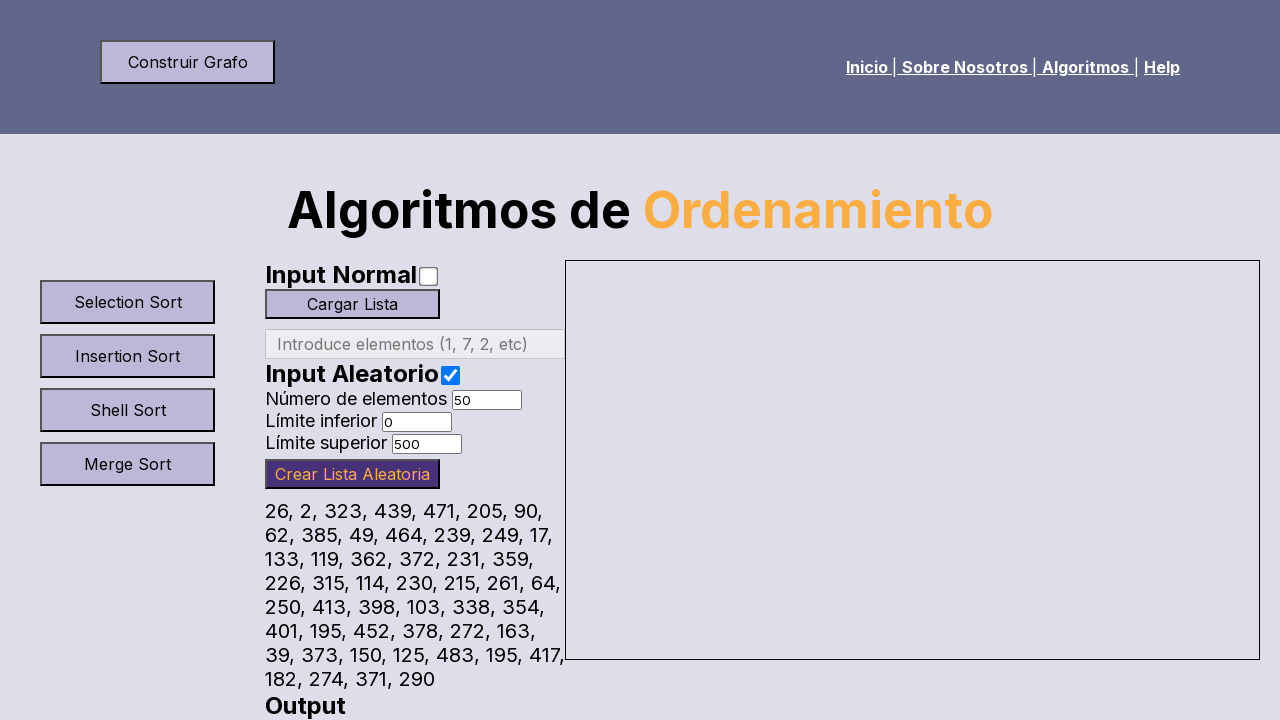

Waited for random list to be generated and displayed
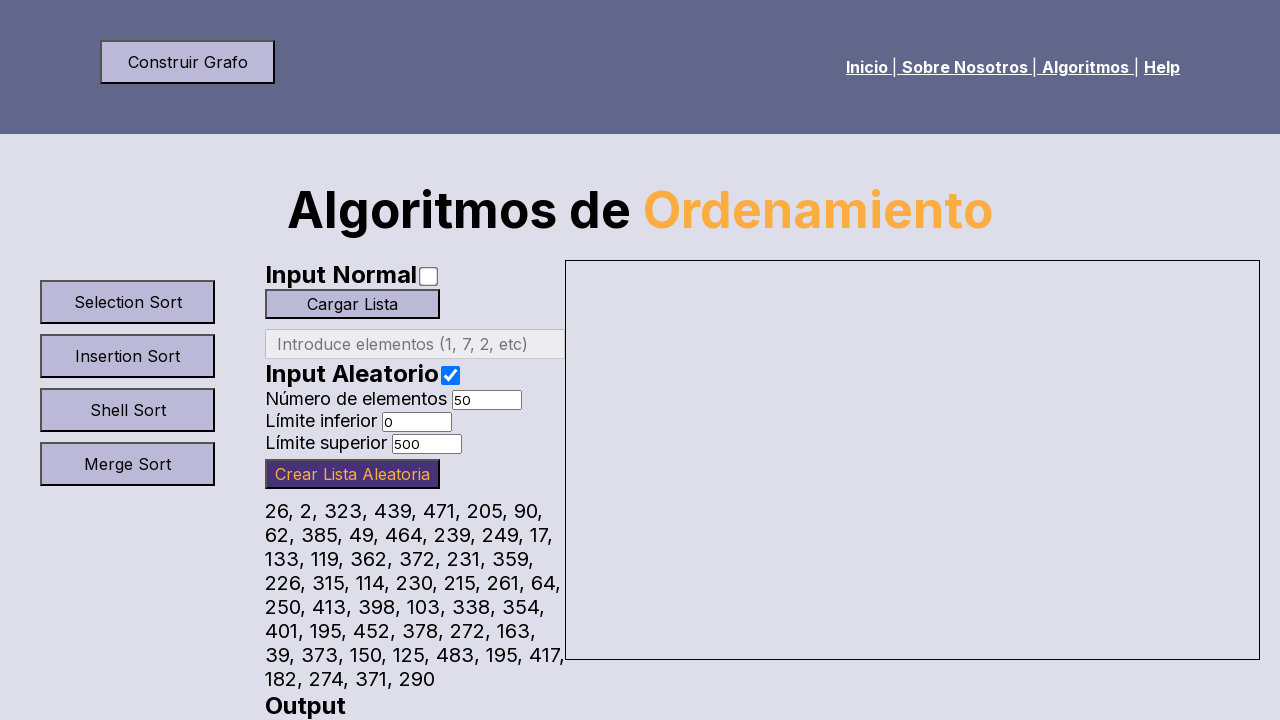

Clicked Merge Sort button to sort the generated list at (128, 464) on #mergeSortBtn
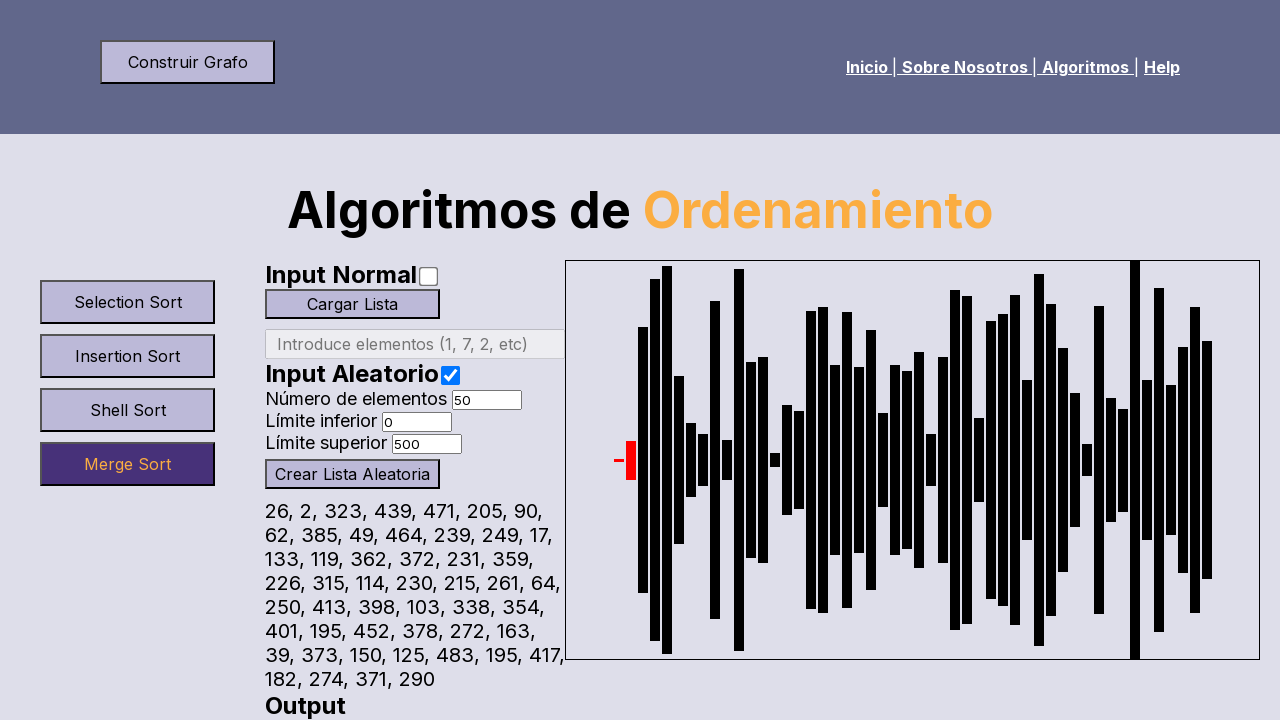

Waited for Merge Sort algorithm to complete sorting
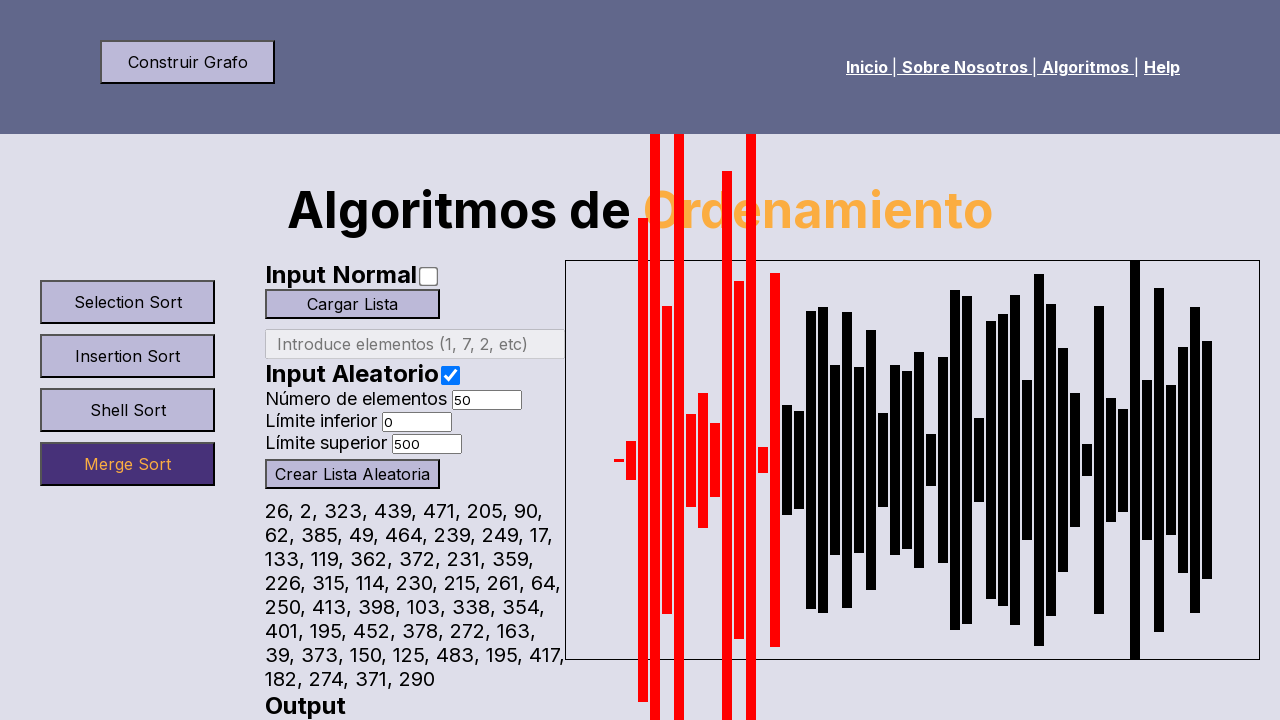

Verified sorted output is displayed and not empty
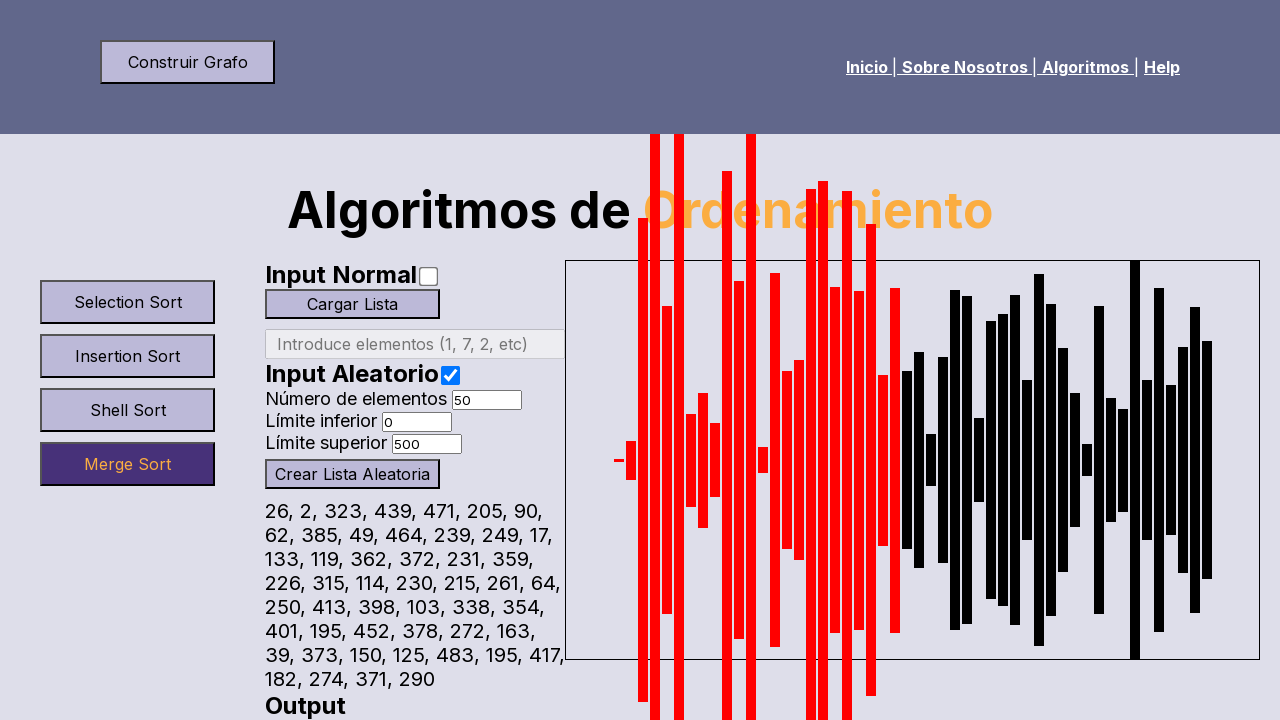

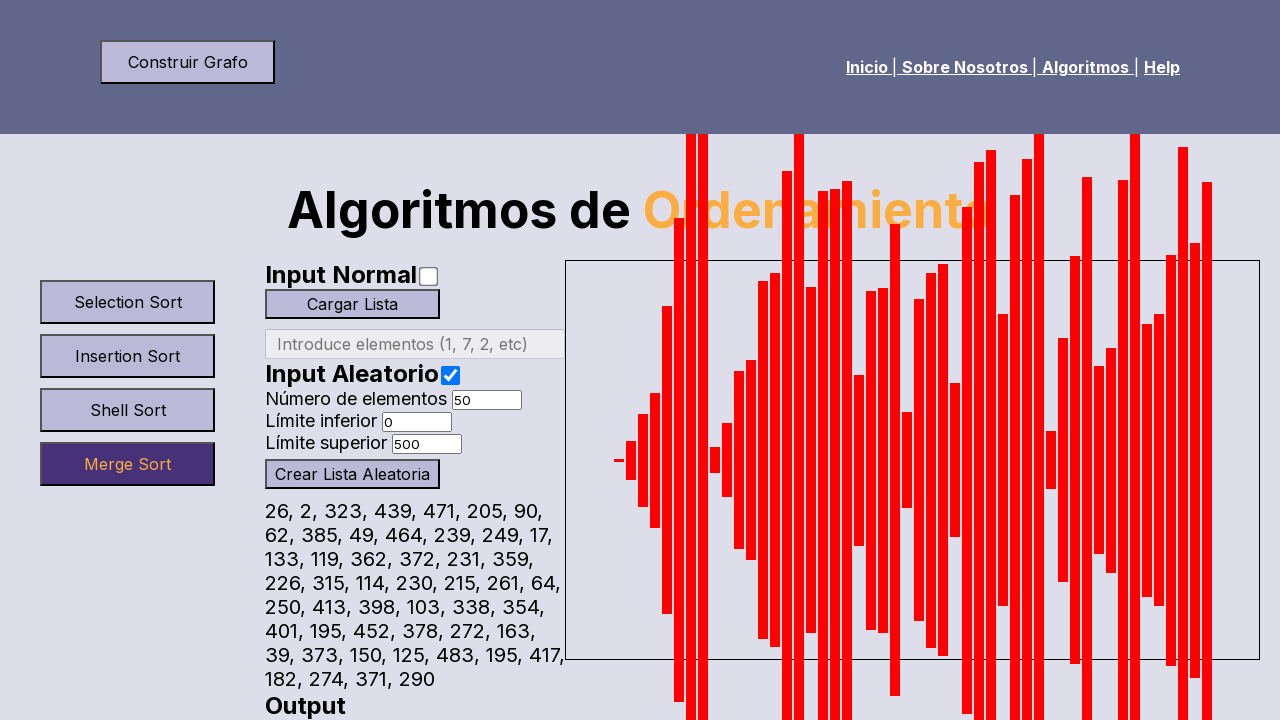